Tests zip code validation on the registration page by entering a valid 5-digit zip code and verifying the form proceeds to the next step with a Register button.

Starting URL: https://www.sharelane.com/cgi-bin/register.py

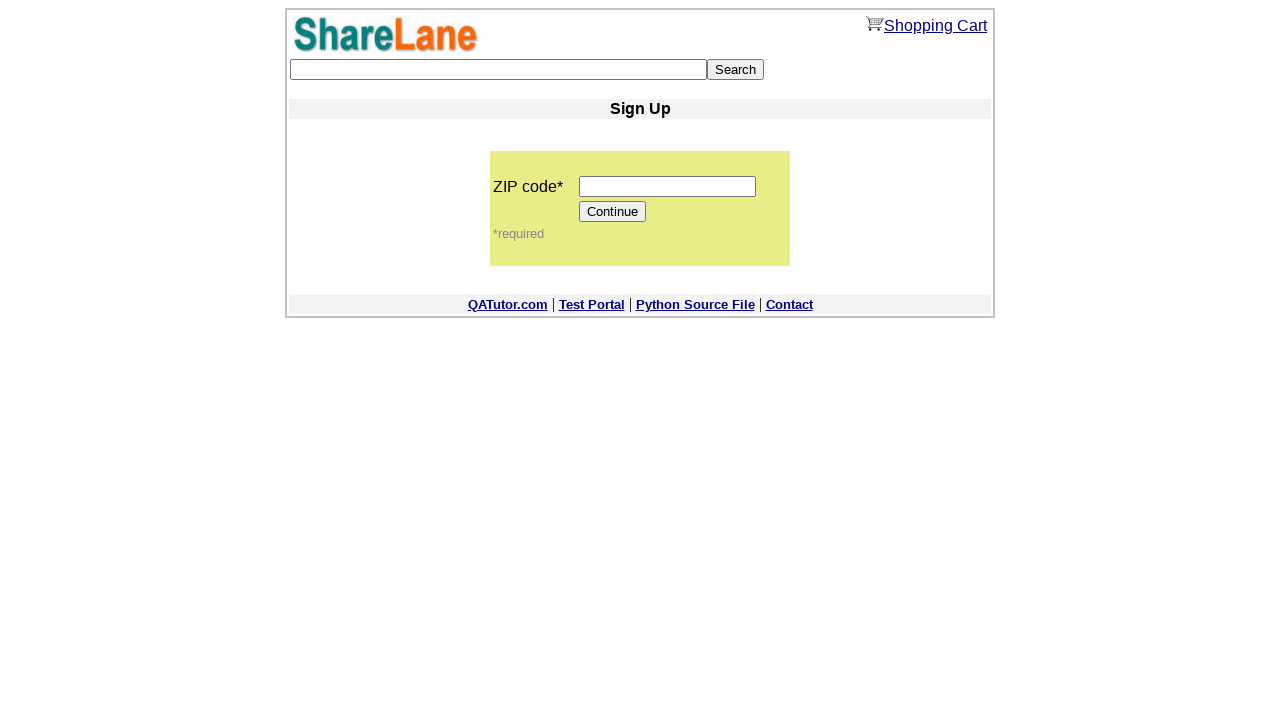

Filled zip code field with valid 5-digit code '12345' on input[name='zip_code']
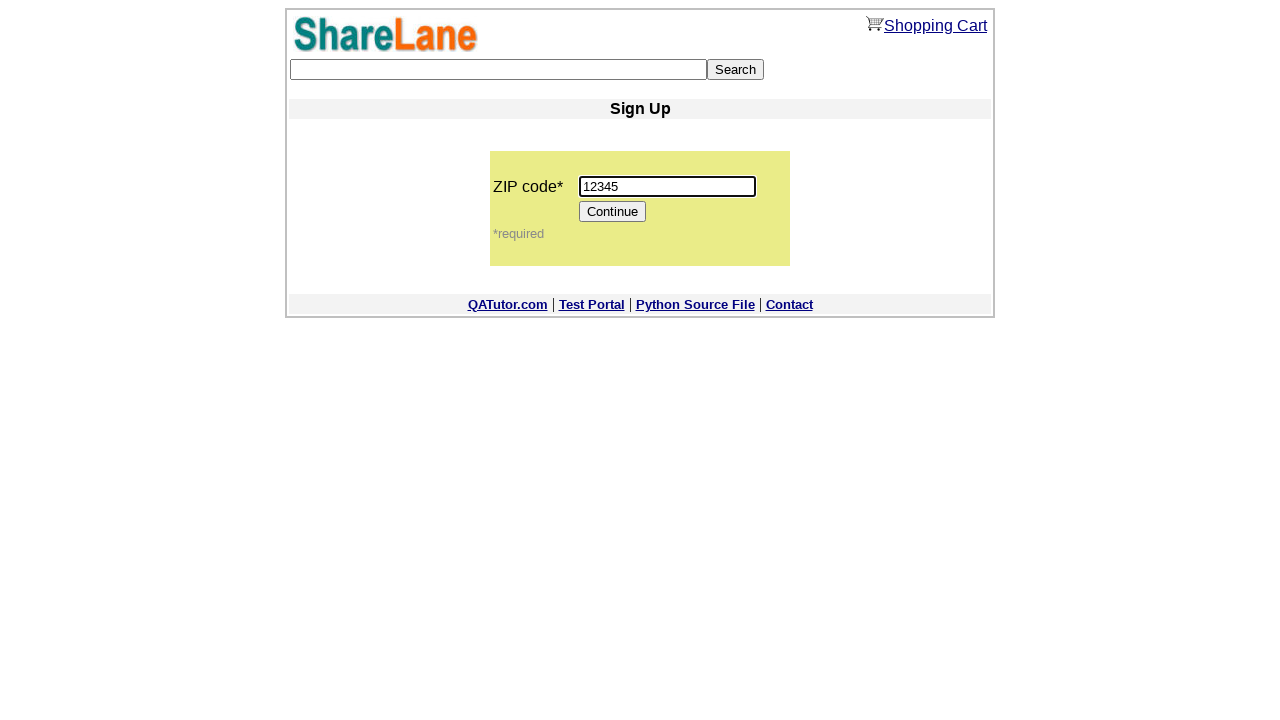

Clicked Continue button to proceed with registration at (613, 212) on input[value='Continue']
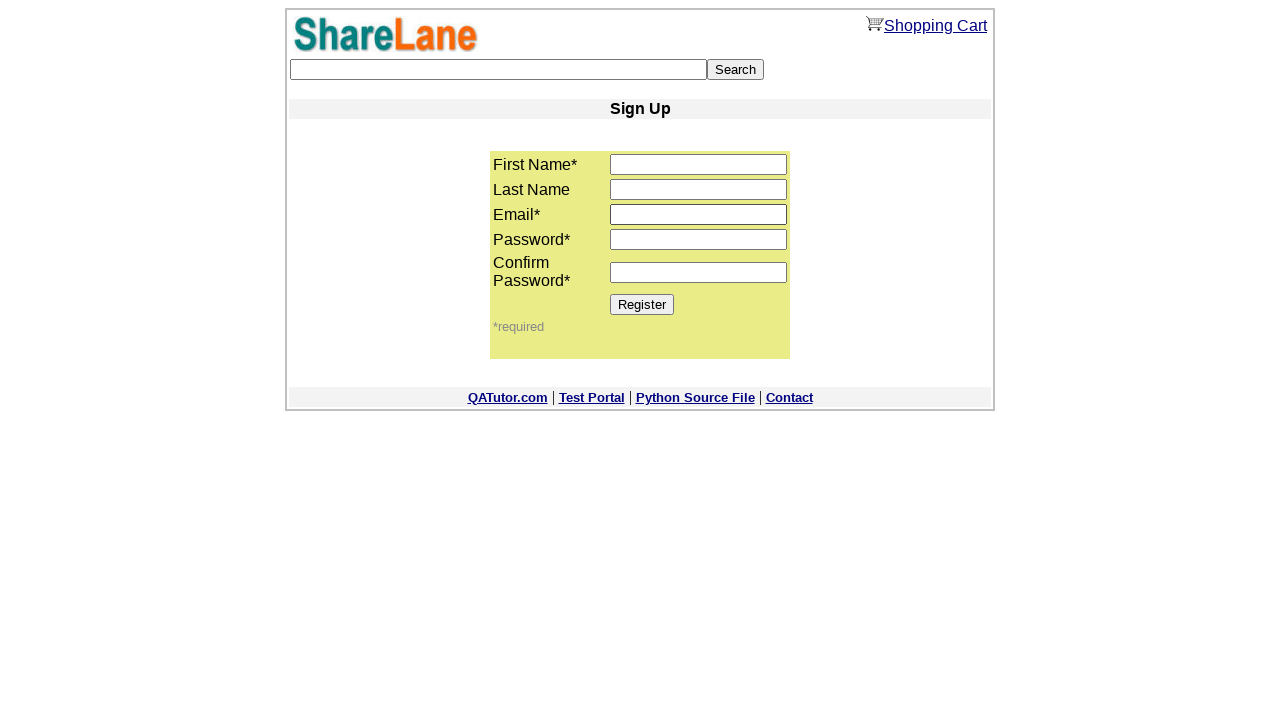

Register button is now visible, form proceeded to next step
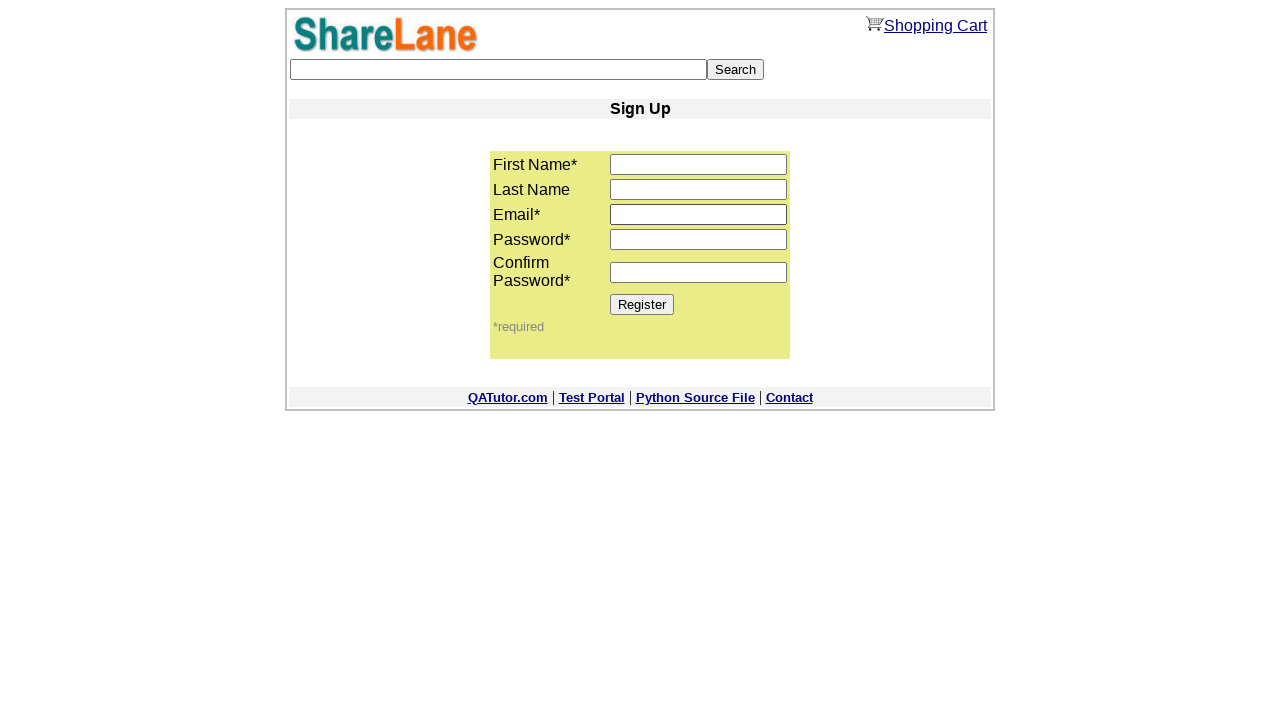

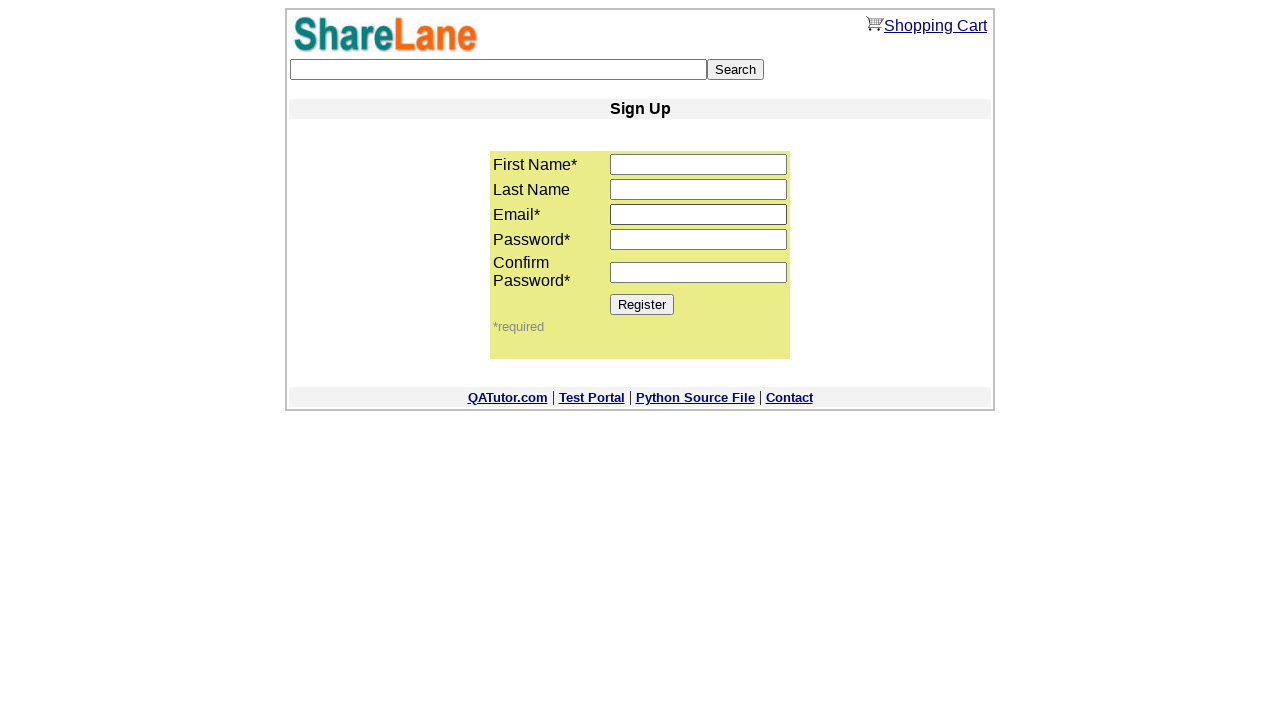